Tests various input field interactions including entering text, appending text, reading values, clearing fields, and checking field states

Starting URL: https://letcode.in/edit

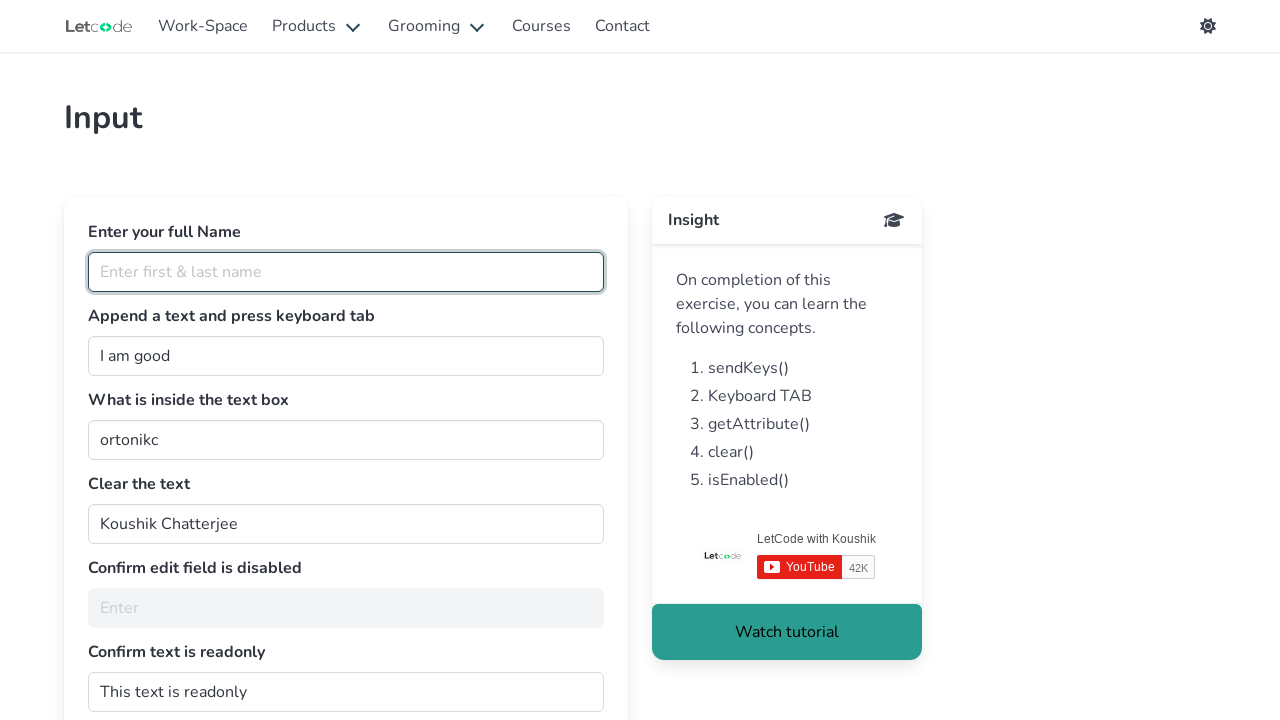

Filled full name field with 'PoojaPadarthi' on #fullName
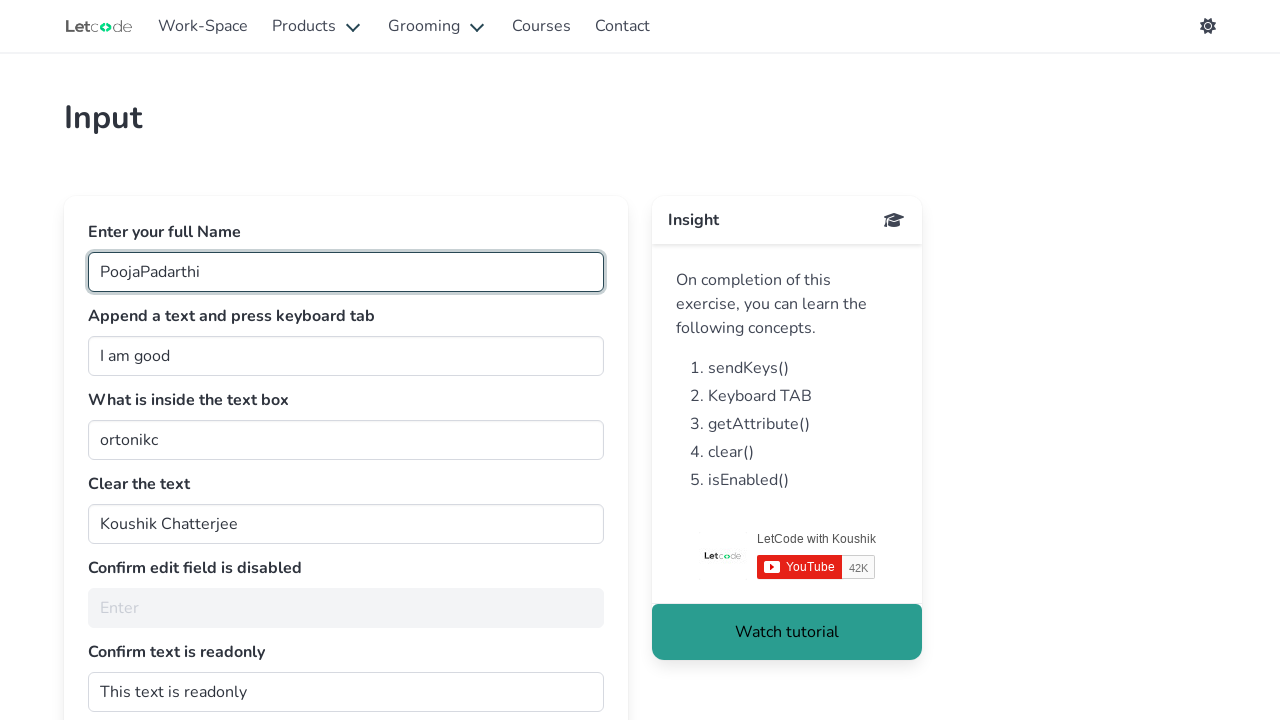

Appended ' one' to join field on #join
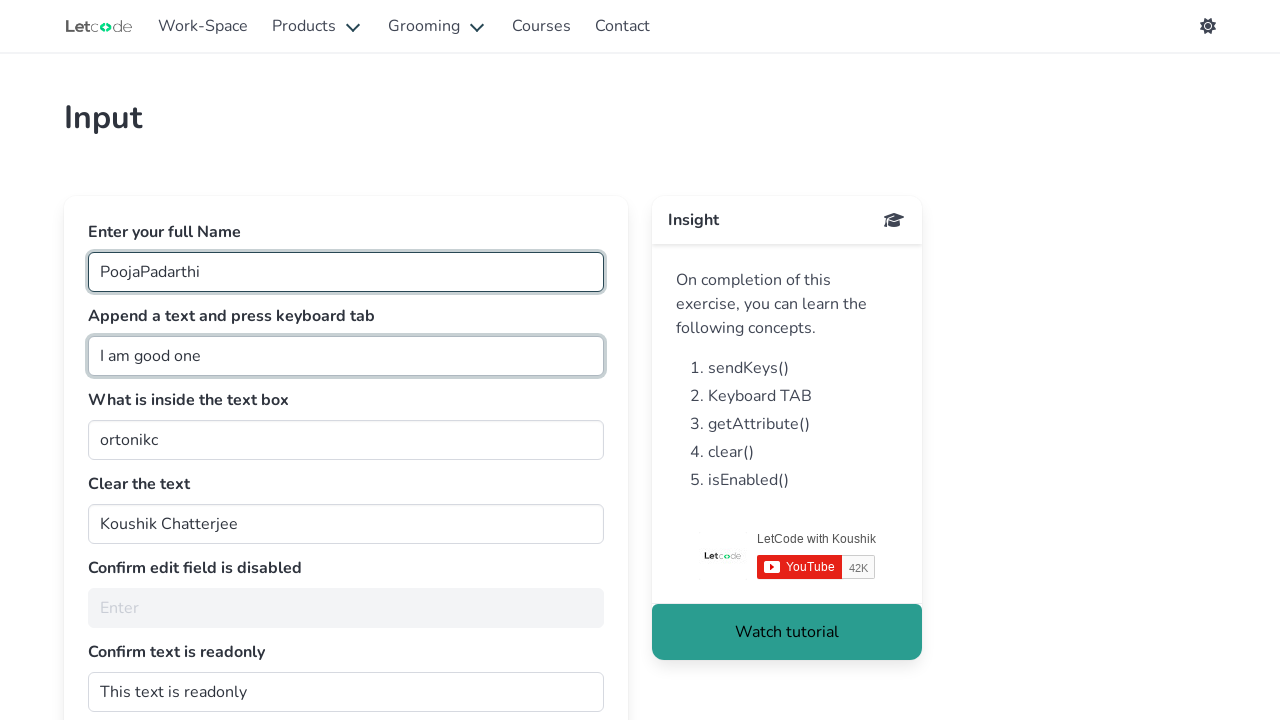

Pressed Tab key on join field on #join
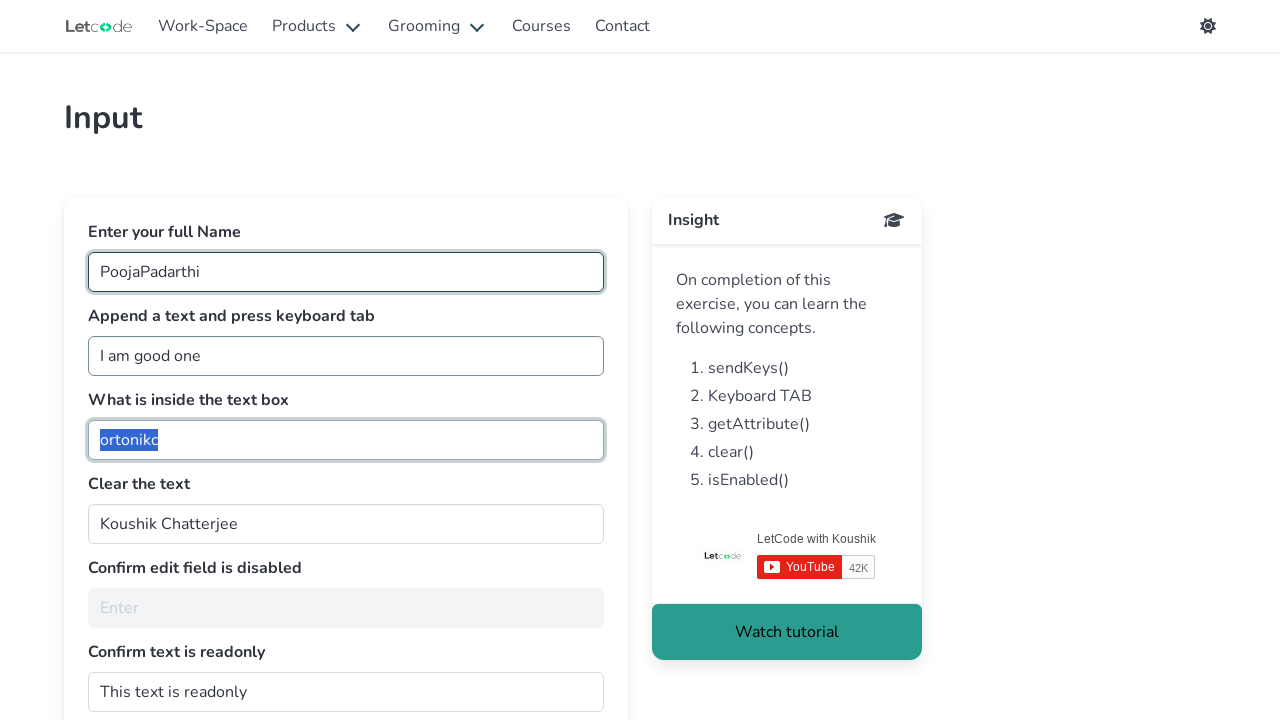

Read value from getMe field: ortonikc
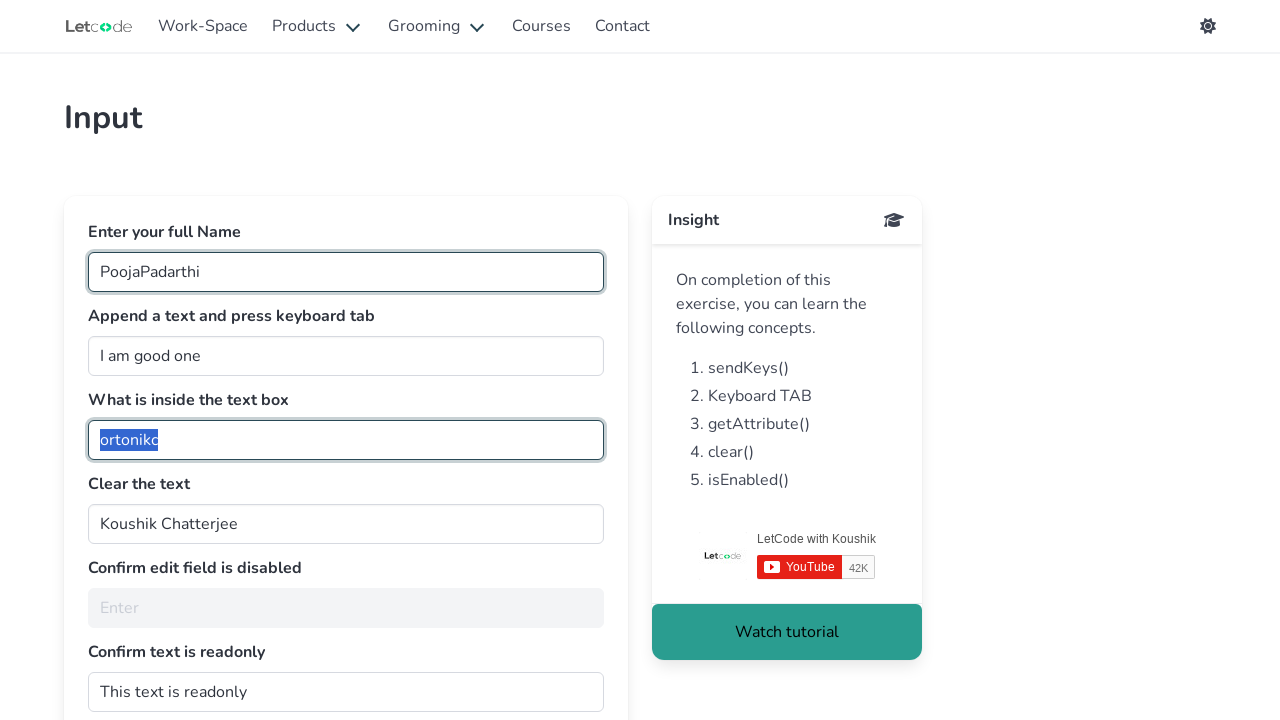

Cleared clearMe field on #clearMe
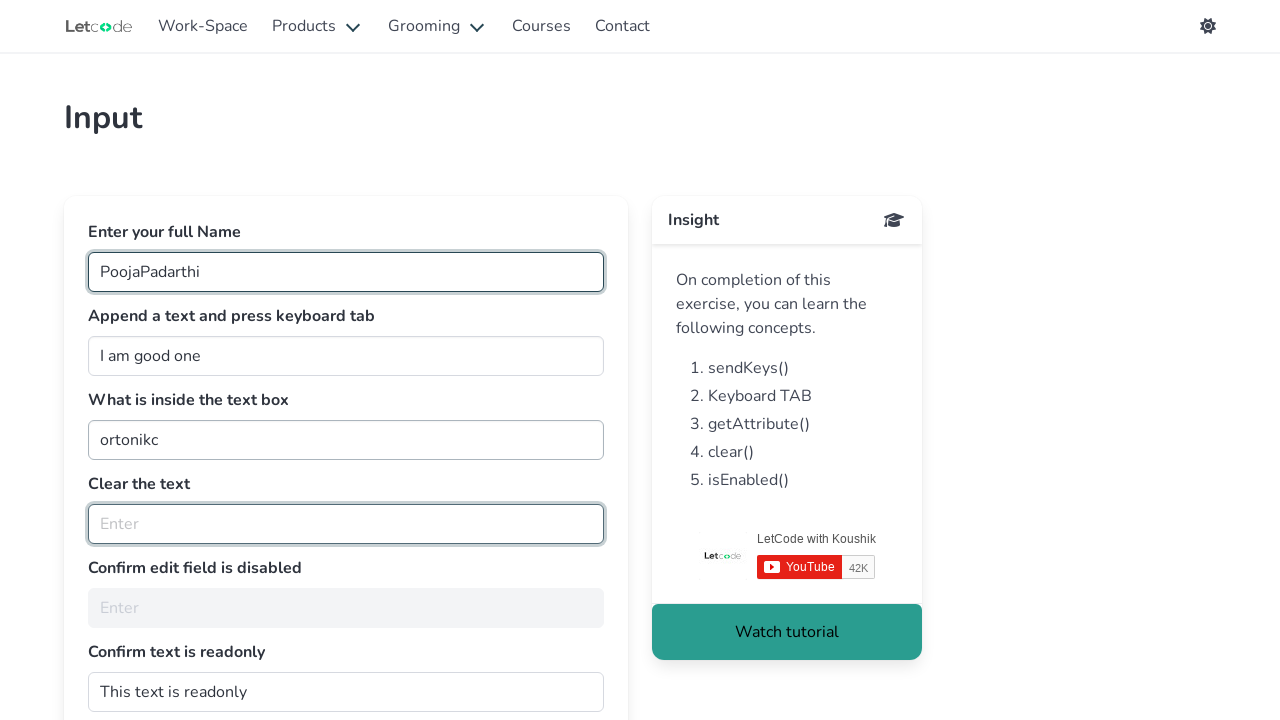

Checked if noEdit field is enabled: False
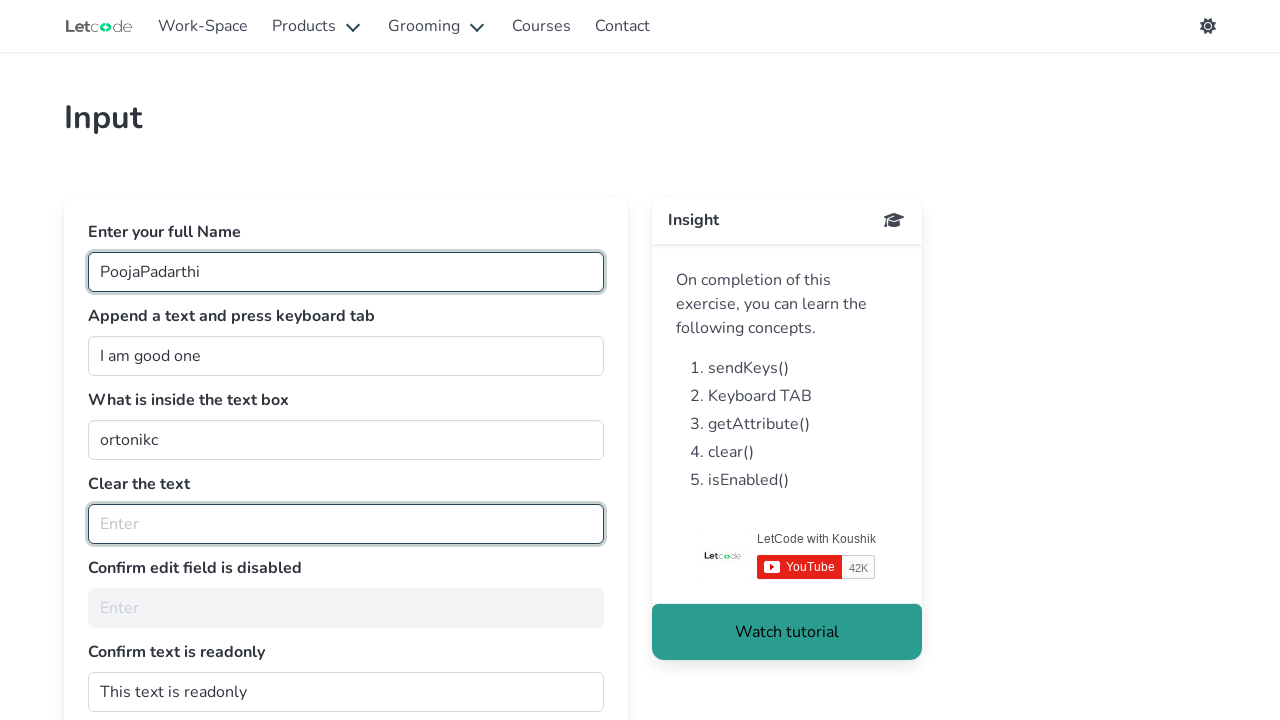

Checked readonly attribute of dontwrite field: 
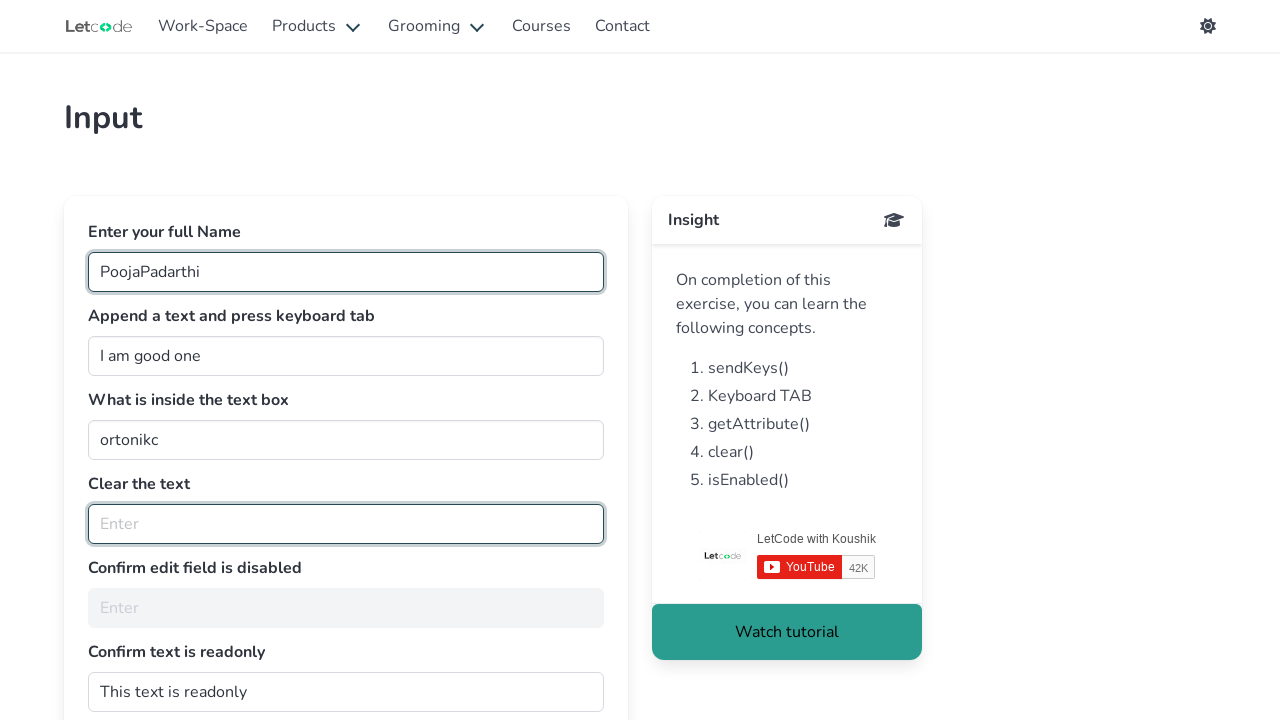

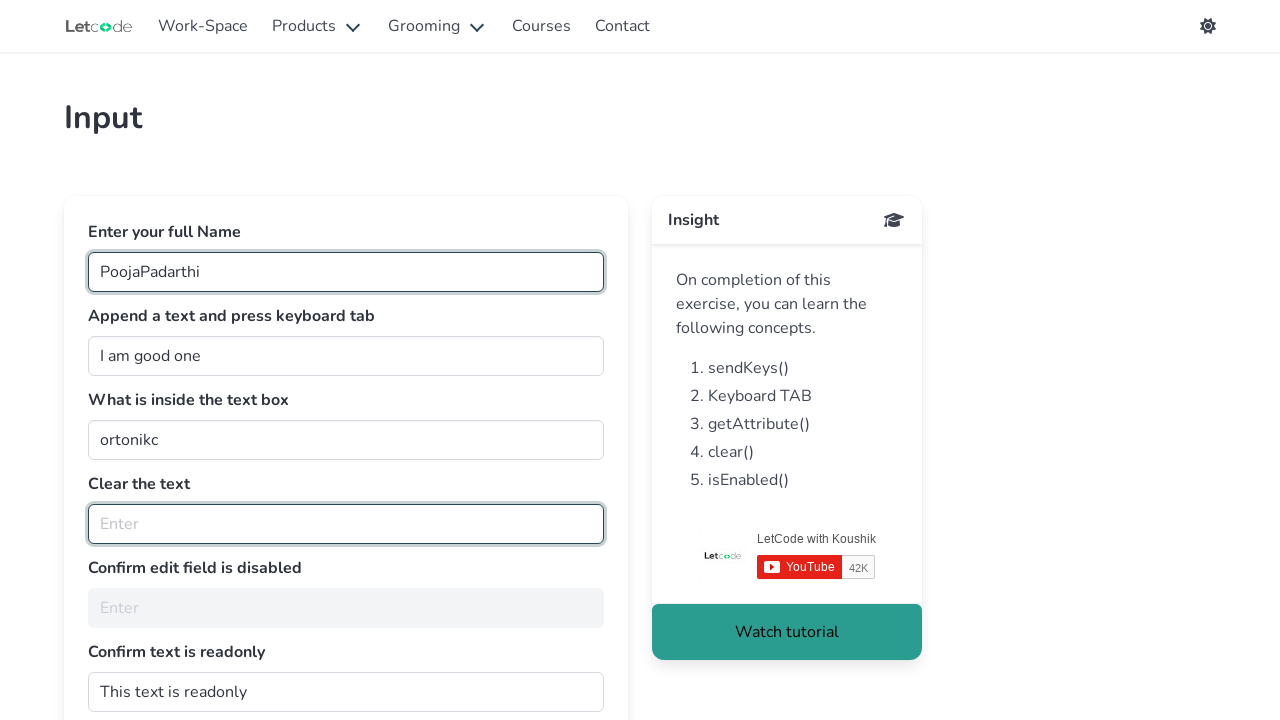